Tests Level 3 checkbox single selection isolation by clicking individual leaf checkboxes (Notes, Commands, WorkSpace, Office, Word File.doc, Excel File.doc) and verifying only the clicked item is selected.

Starting URL: https://yekoshy.github.io/RadioBtn-n-Checkbox/

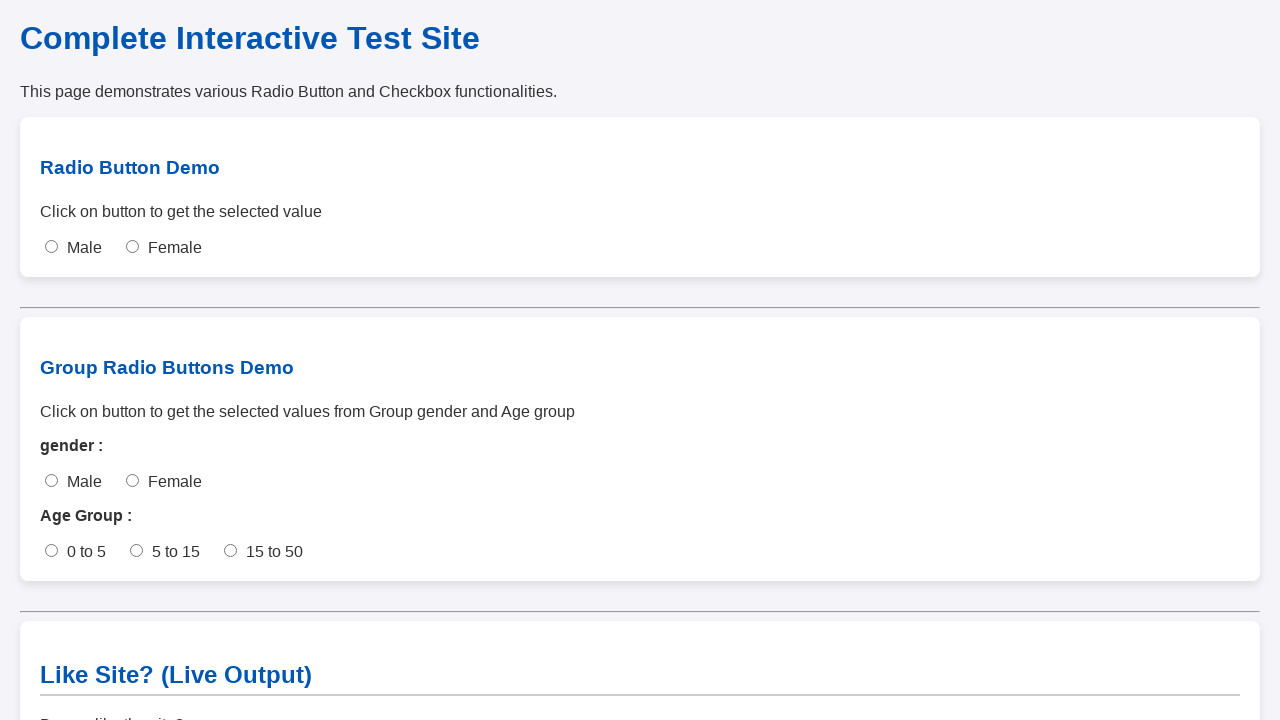

Scrolled to checkbox section
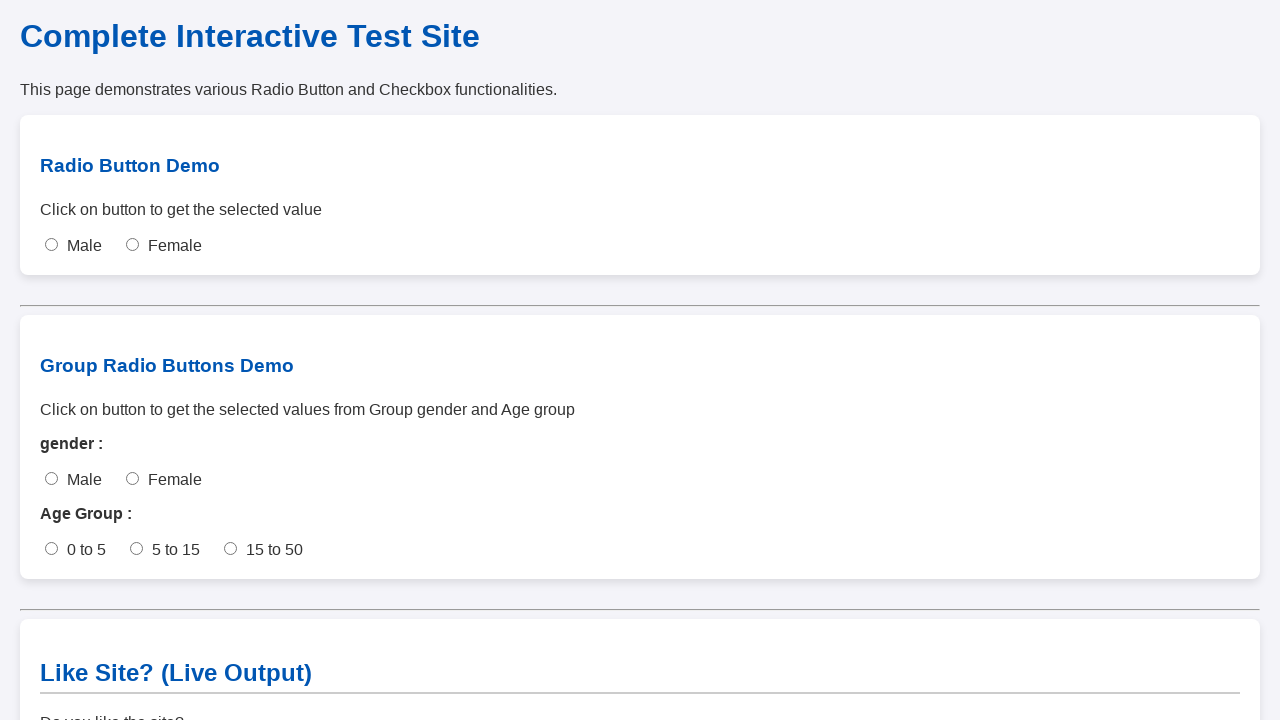

Waited 1000ms for page to settle
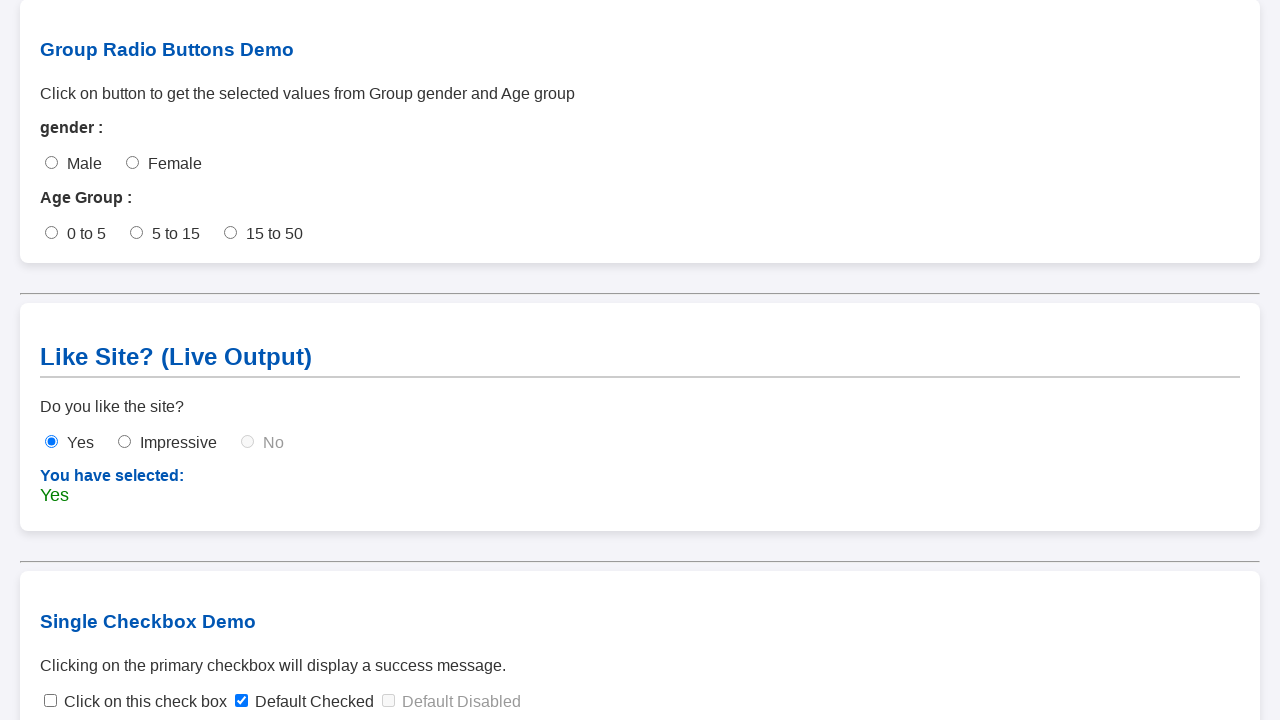

Expanded all collapsed tree nodes
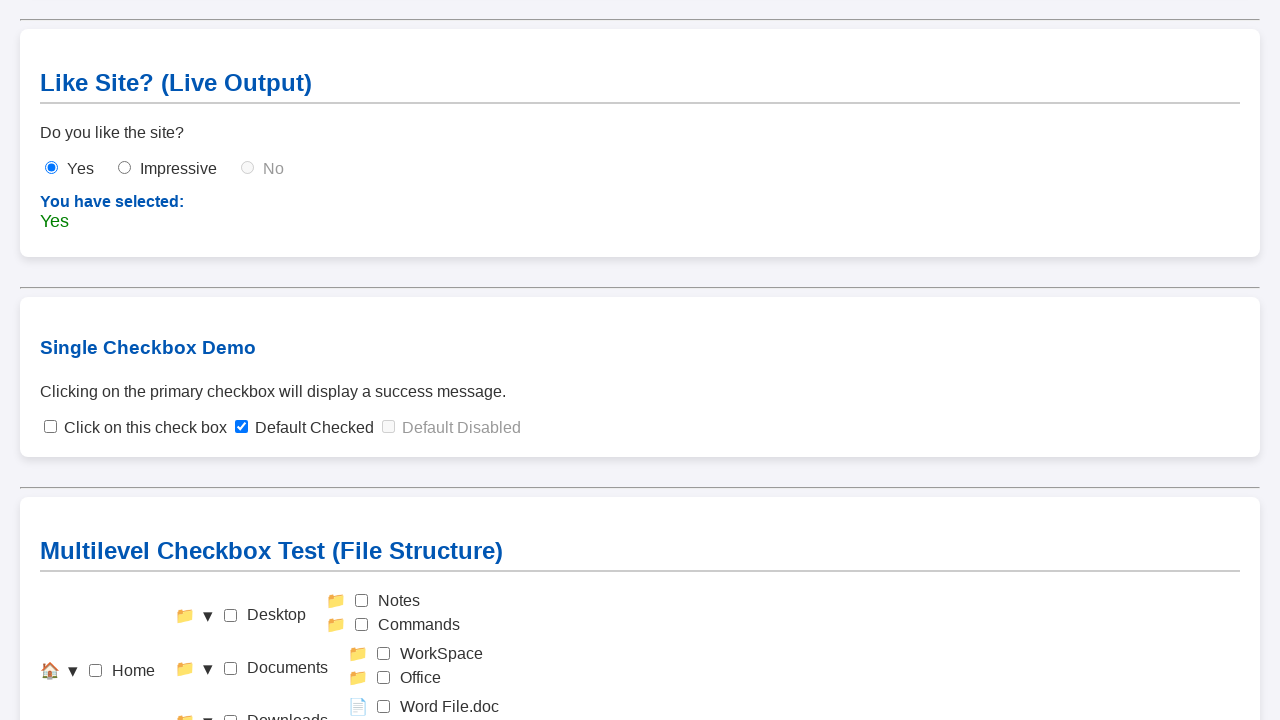

Reset checkboxes for testing Notes at (96, 671) on #check-home
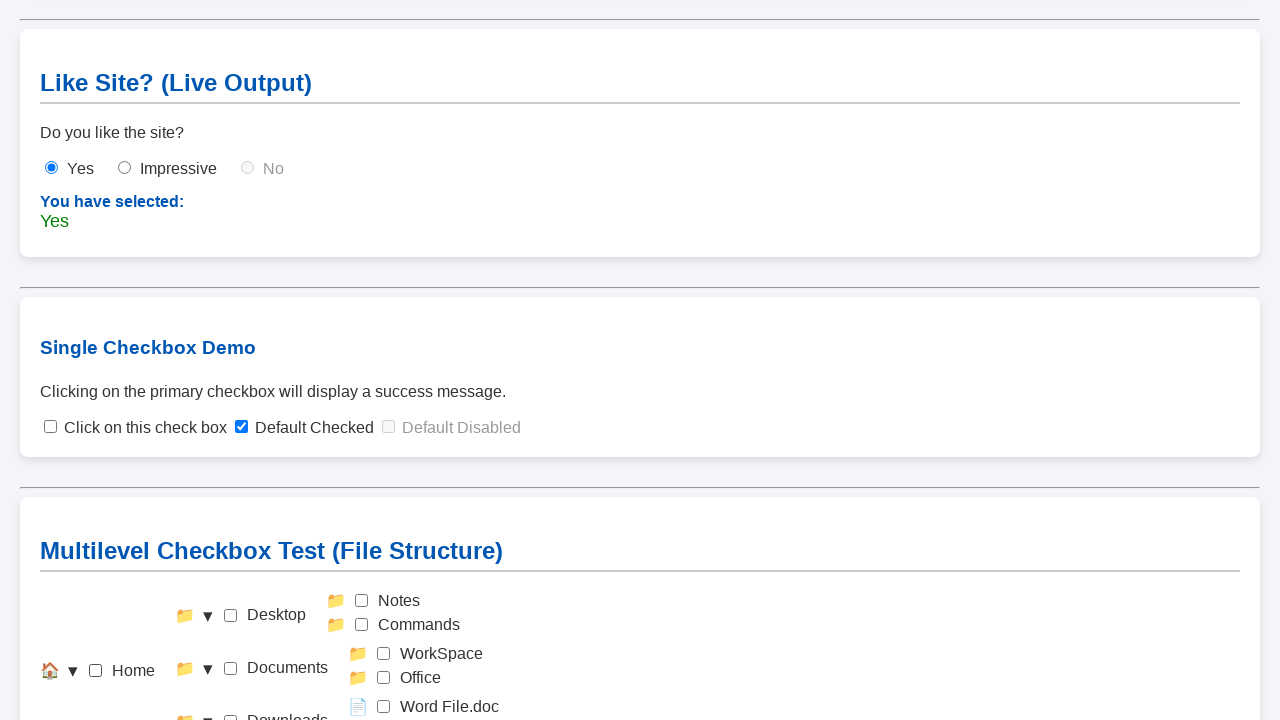

Clicked Level 3 checkbox: Notes at (362, 601) on #check-notes
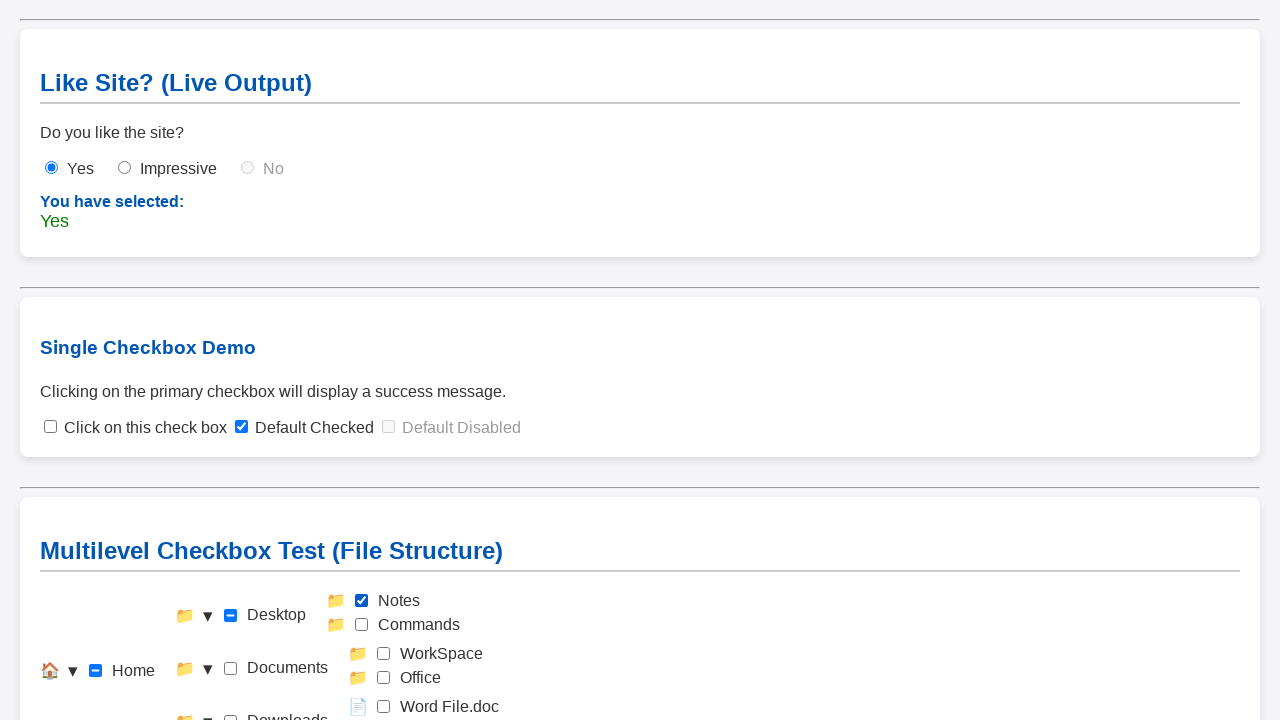

Waited for Notes selection to register
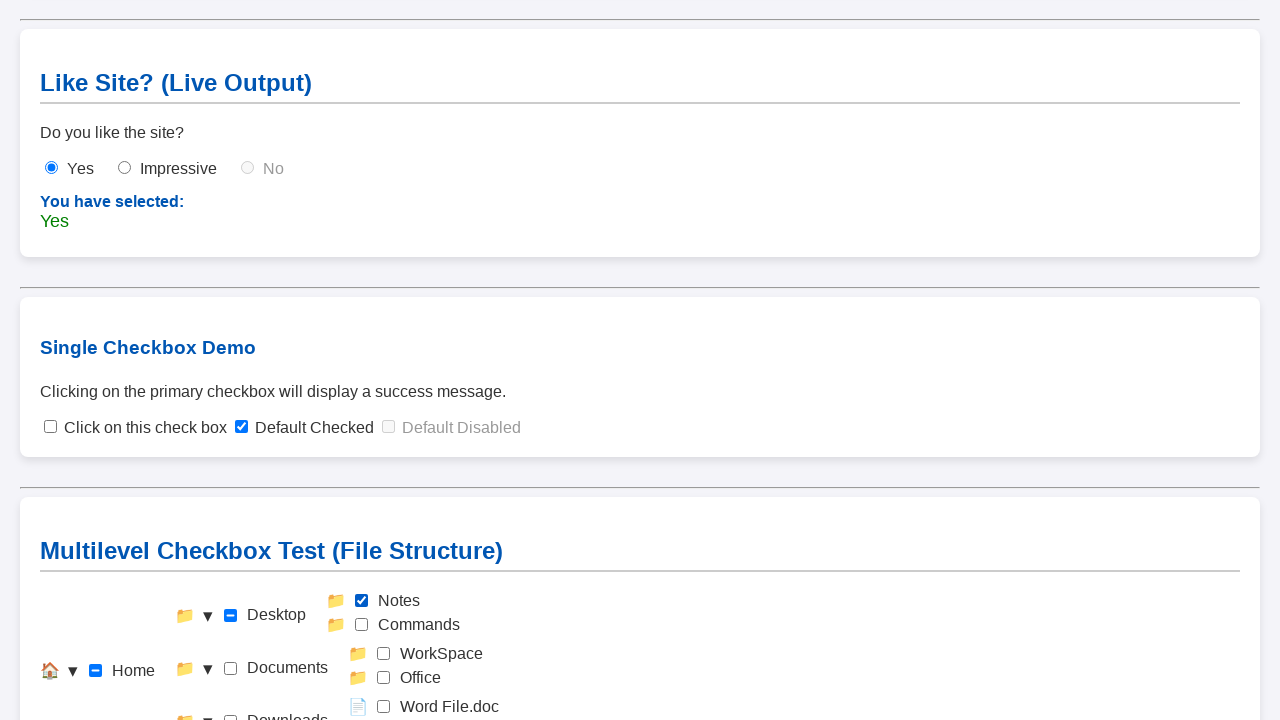

Verified checkbox output element is present after selecting Notes
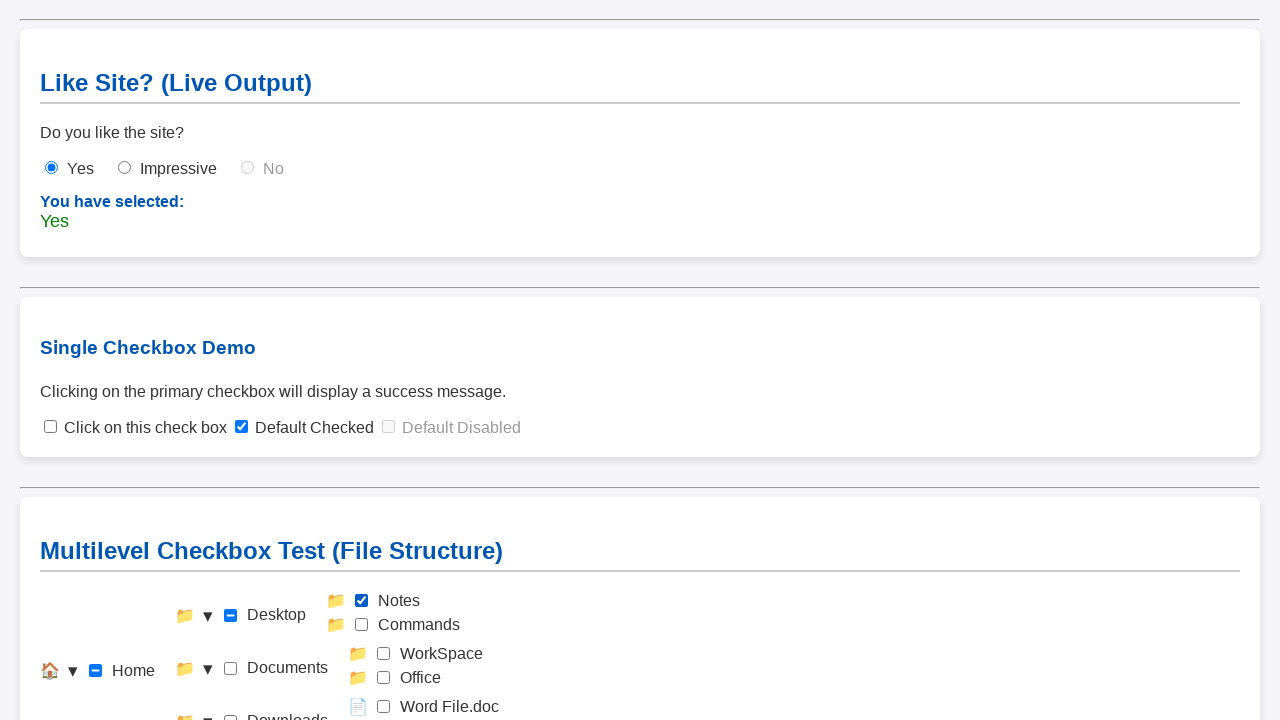

Reset checkboxes for testing Commands at (96, 671) on #check-home
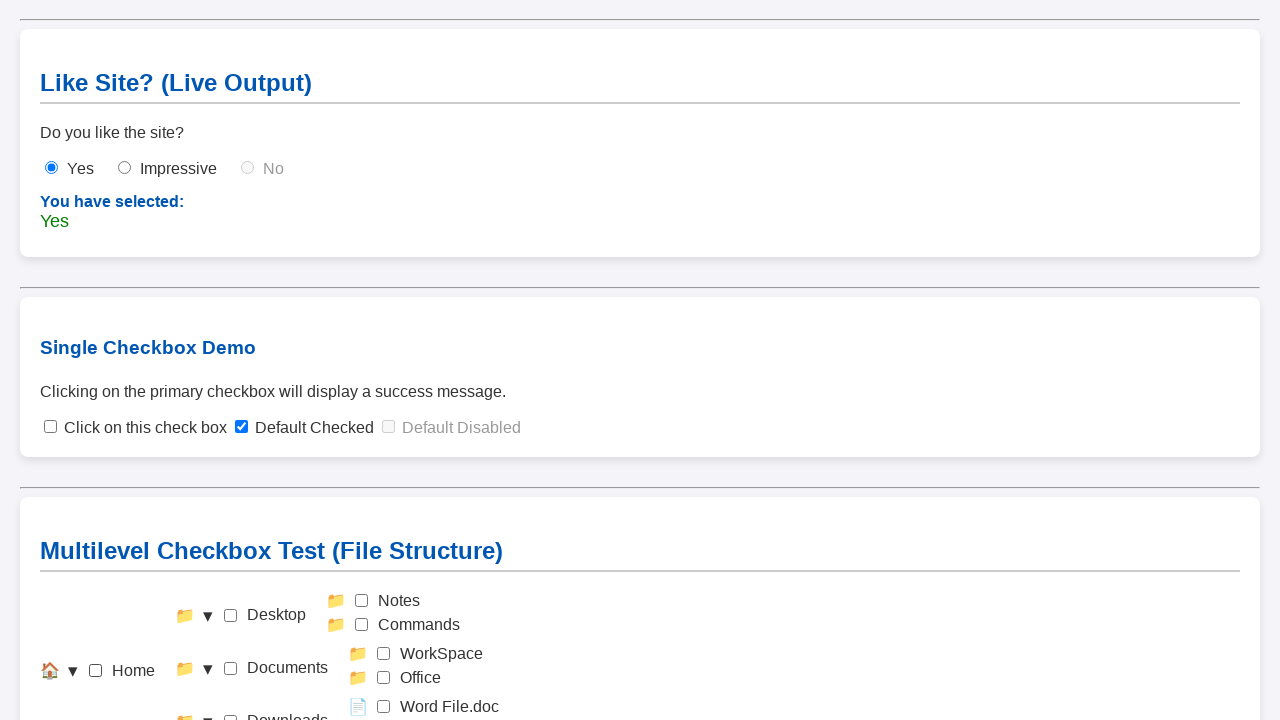

Clicked Level 3 checkbox: Commands at (362, 625) on #check-commands
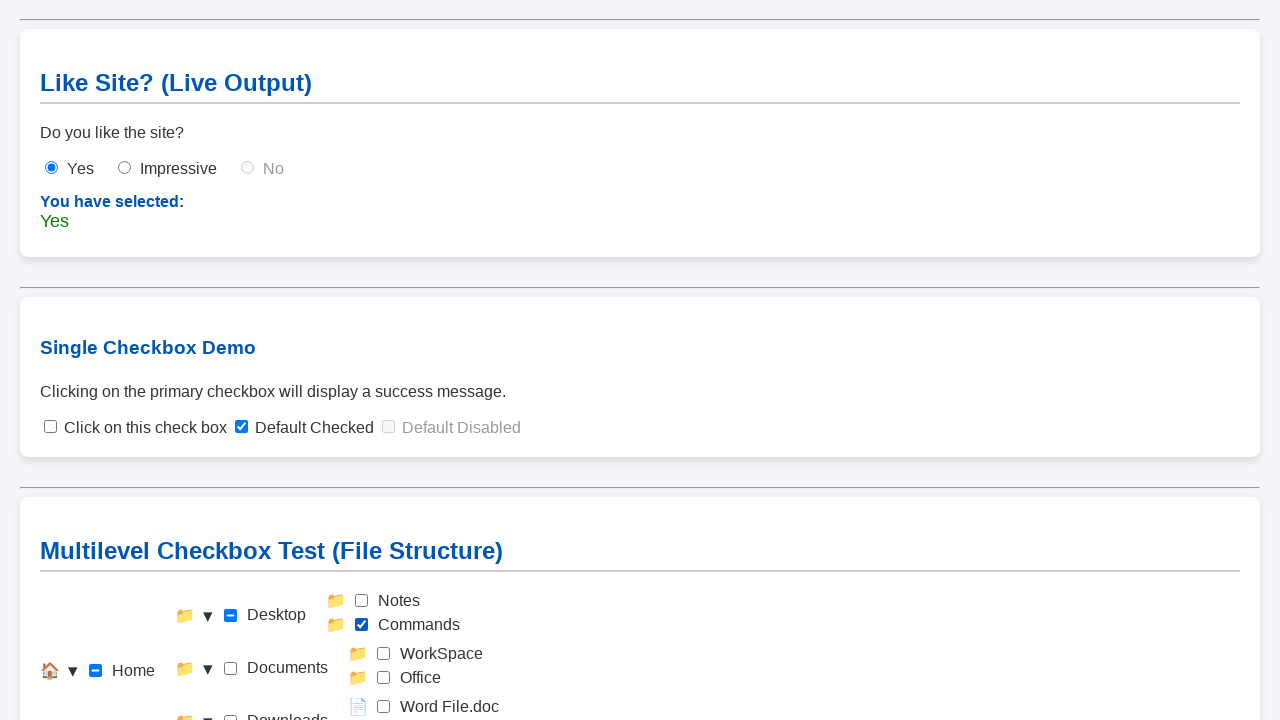

Waited for Commands selection to register
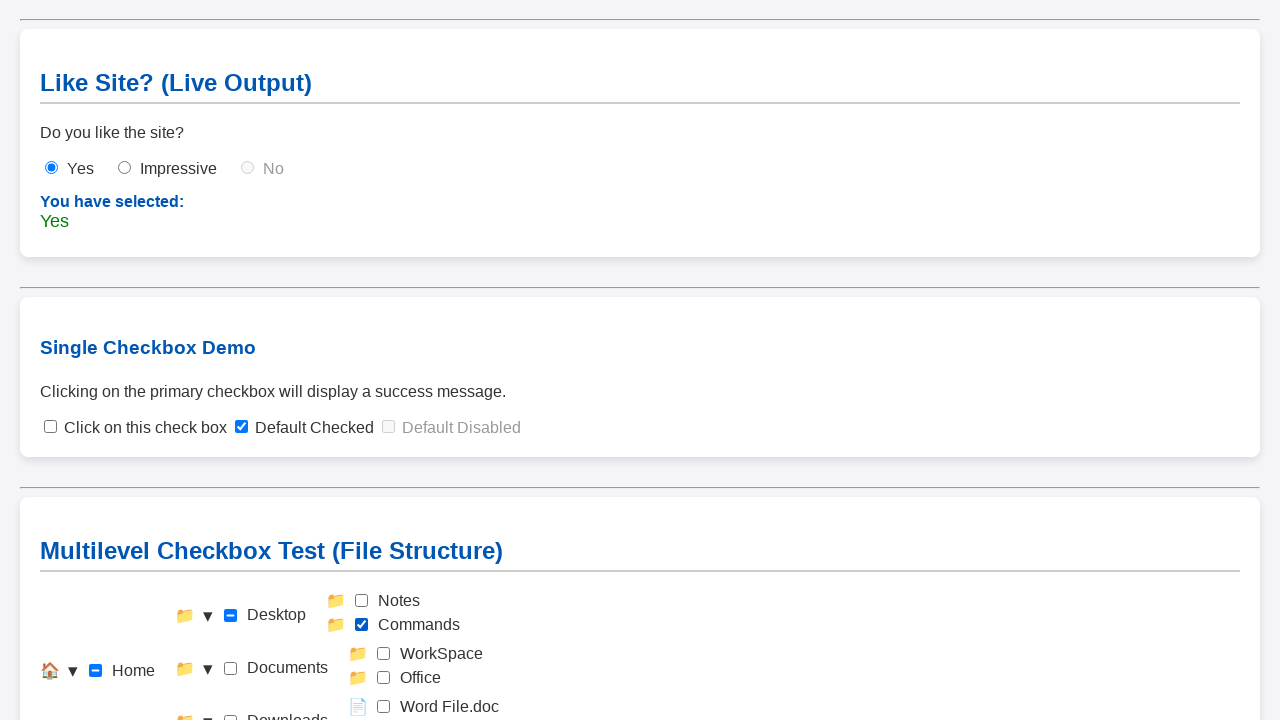

Verified checkbox output element is present after selecting Commands
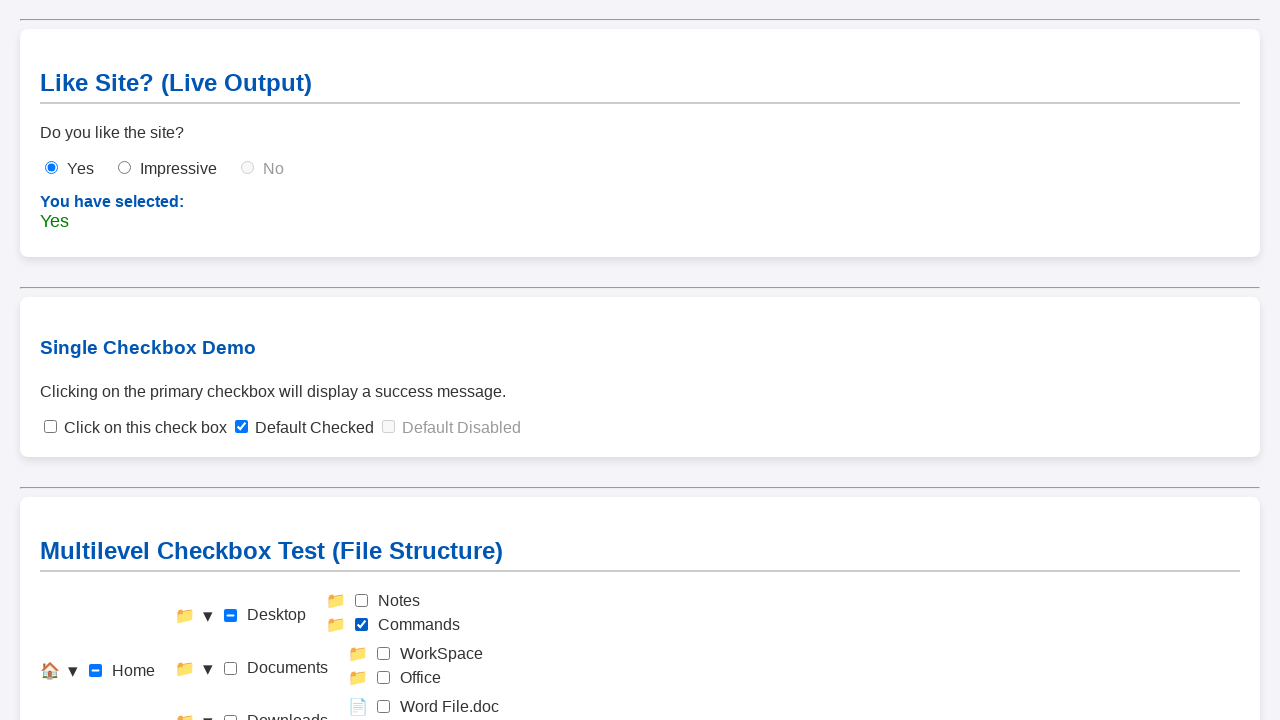

Reset checkboxes for testing WorkSpace at (96, 671) on #check-home
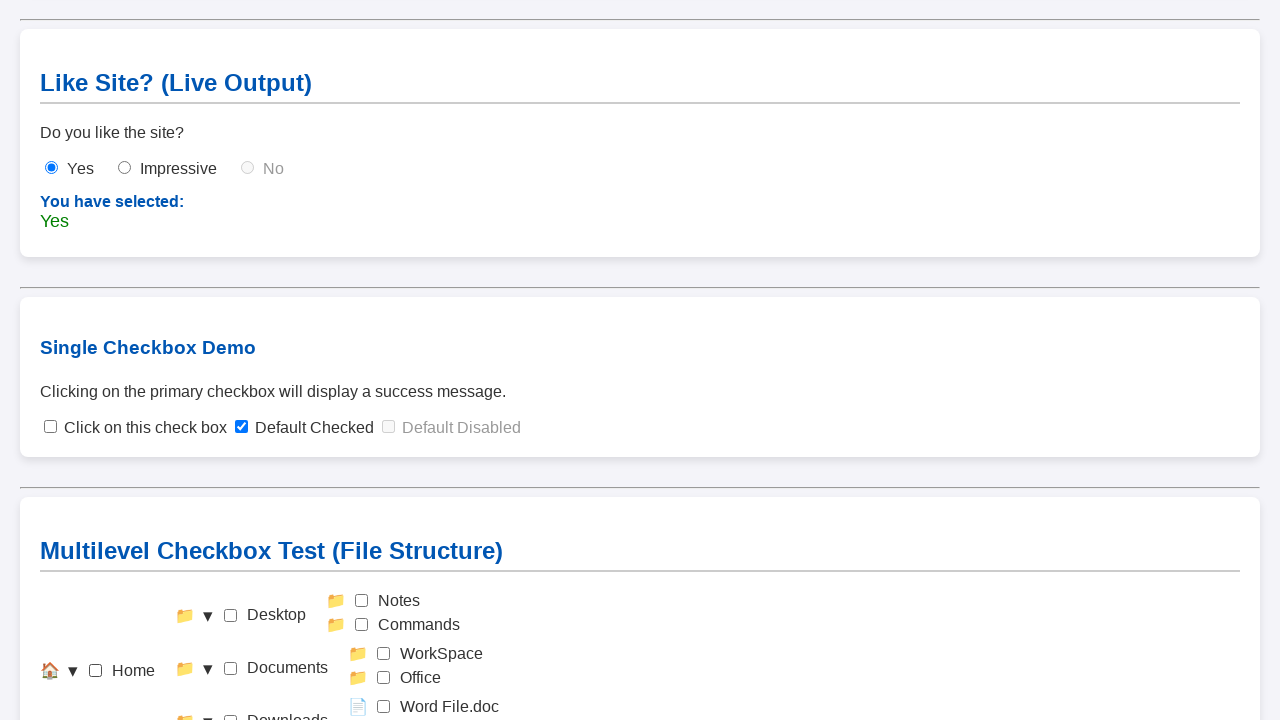

Clicked Level 3 checkbox: WorkSpace at (384, 654) on #check-workspace
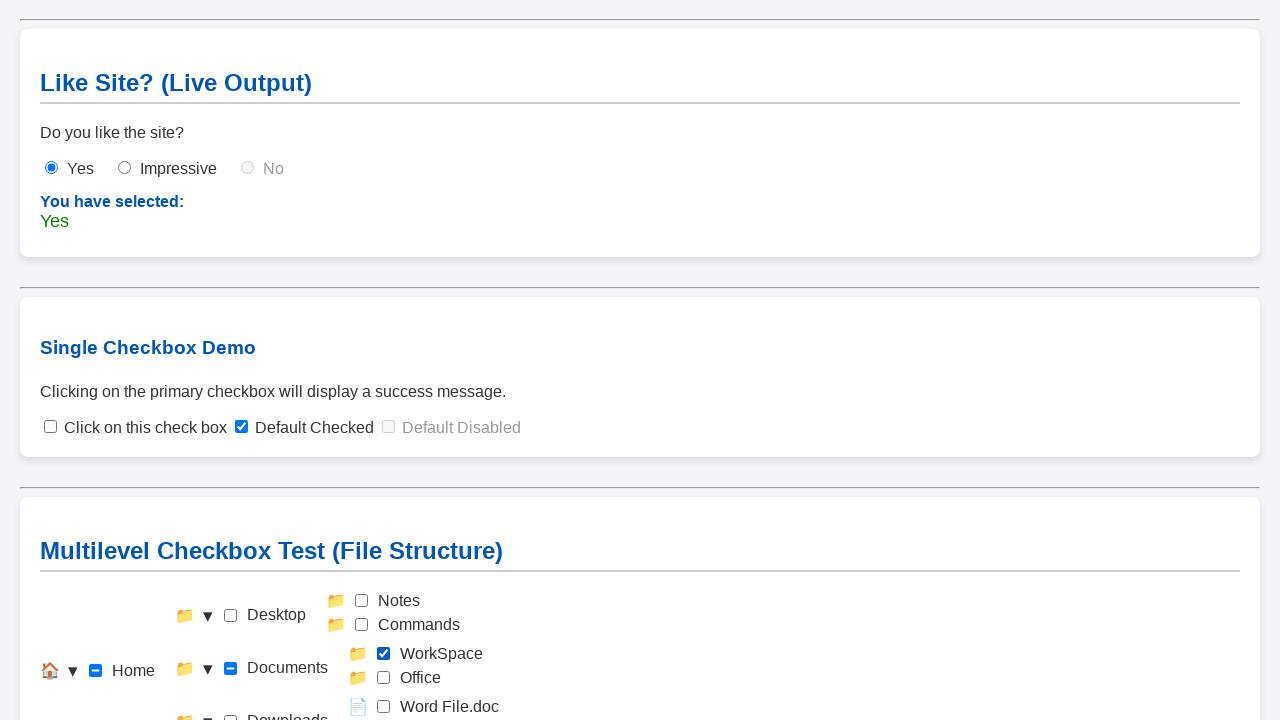

Waited for WorkSpace selection to register
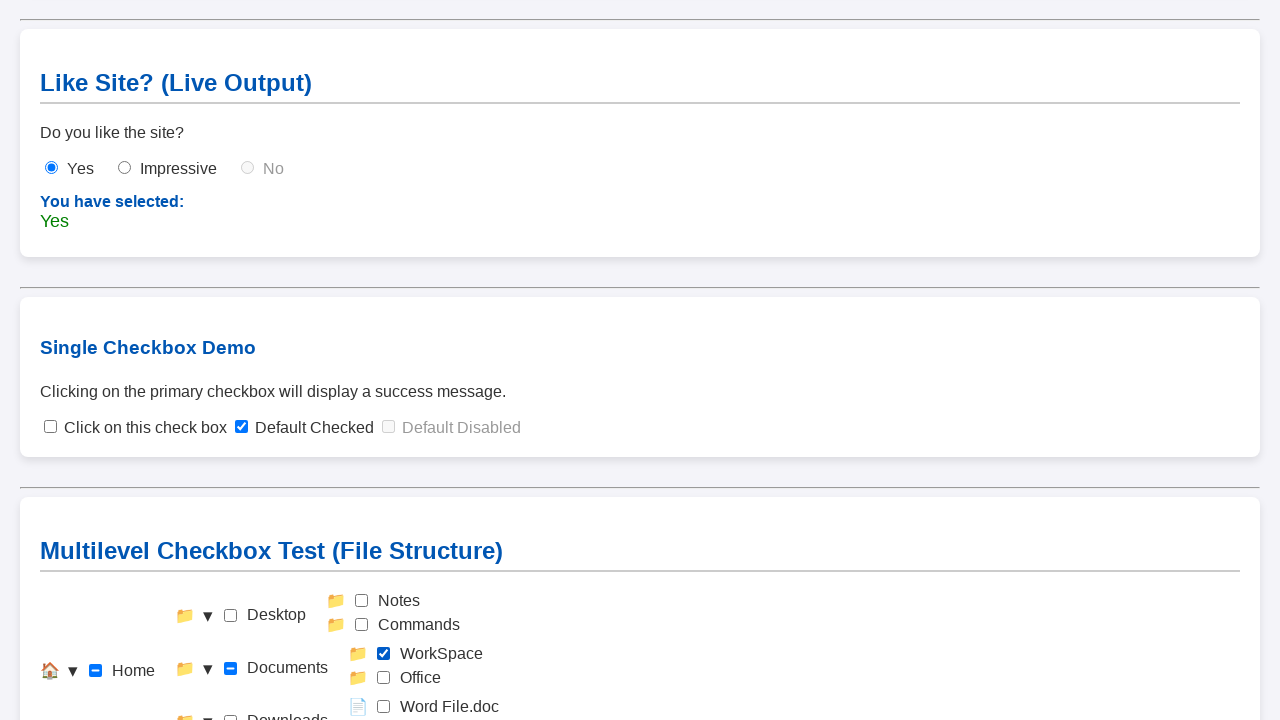

Verified checkbox output element is present after selecting WorkSpace
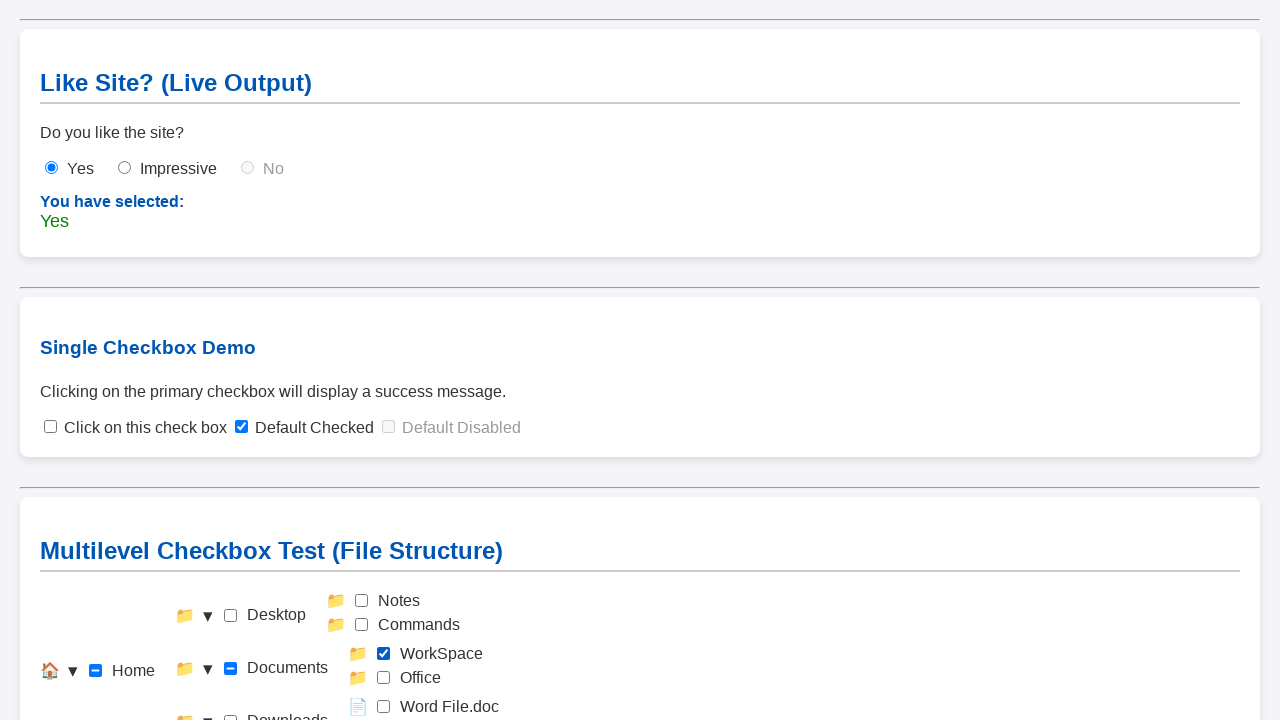

Reset checkboxes for testing Office at (96, 671) on #check-home
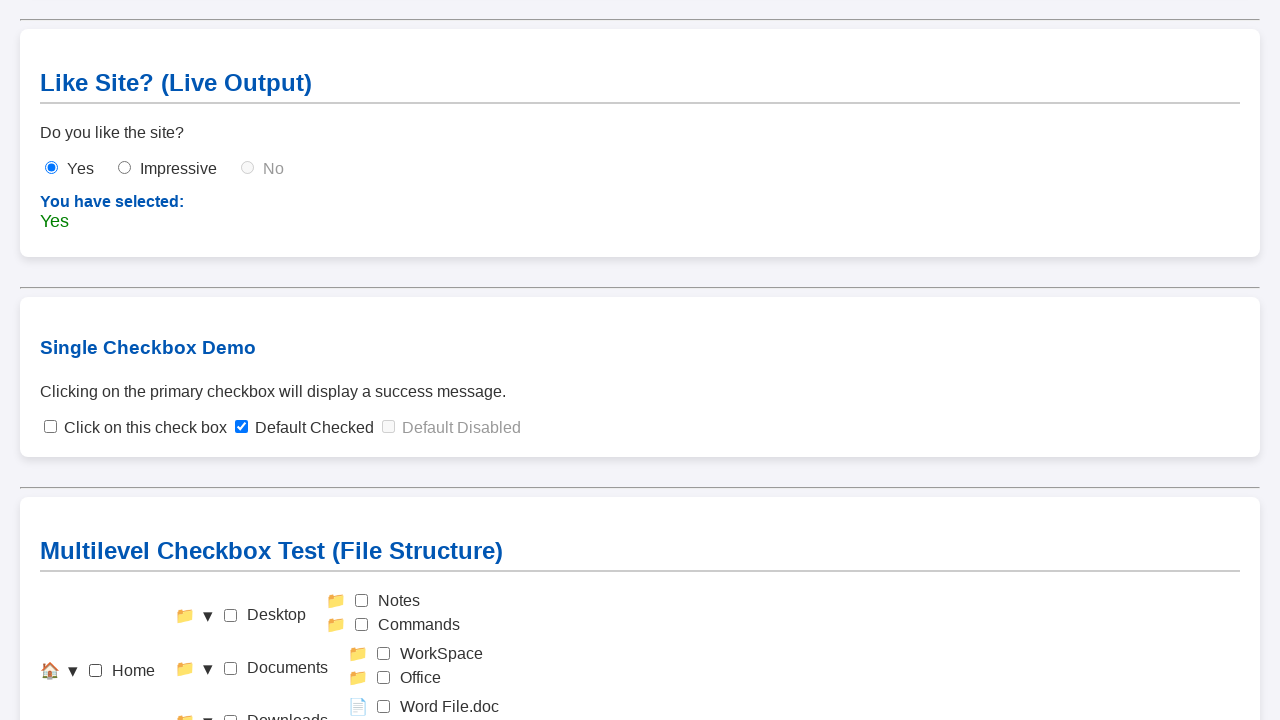

Clicked Level 3 checkbox: Office at (384, 678) on #check-office
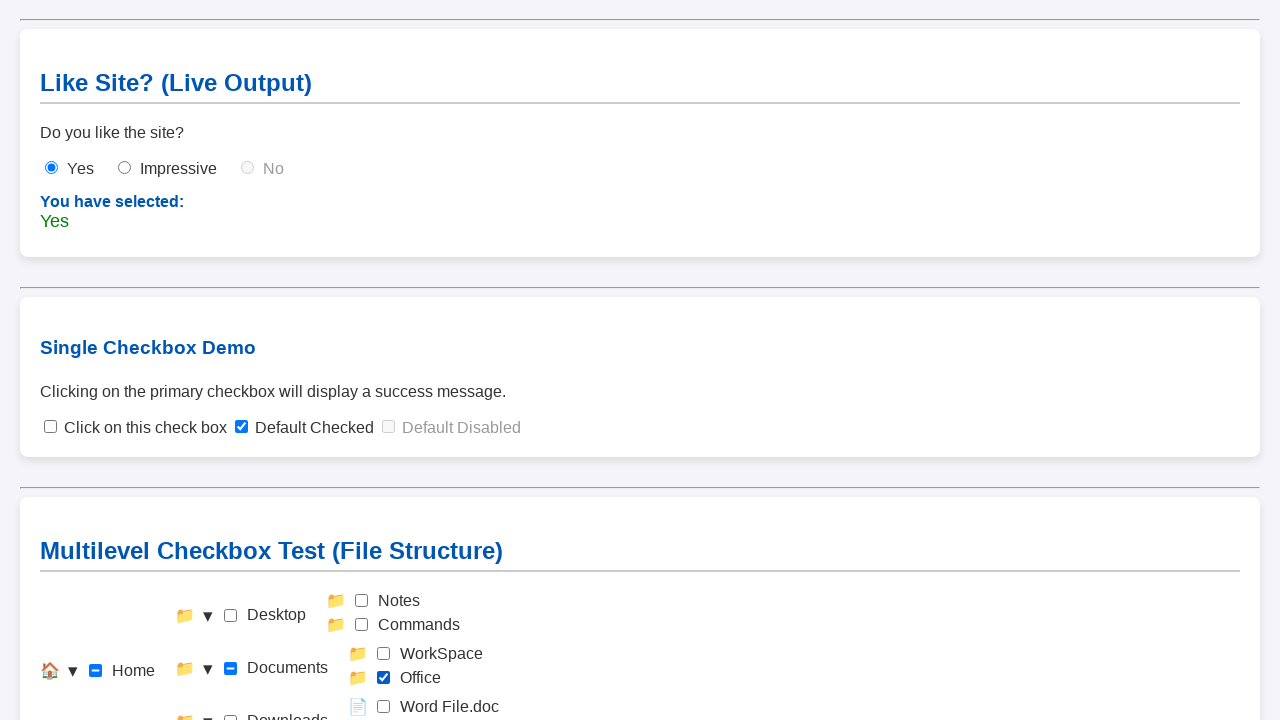

Waited for Office selection to register
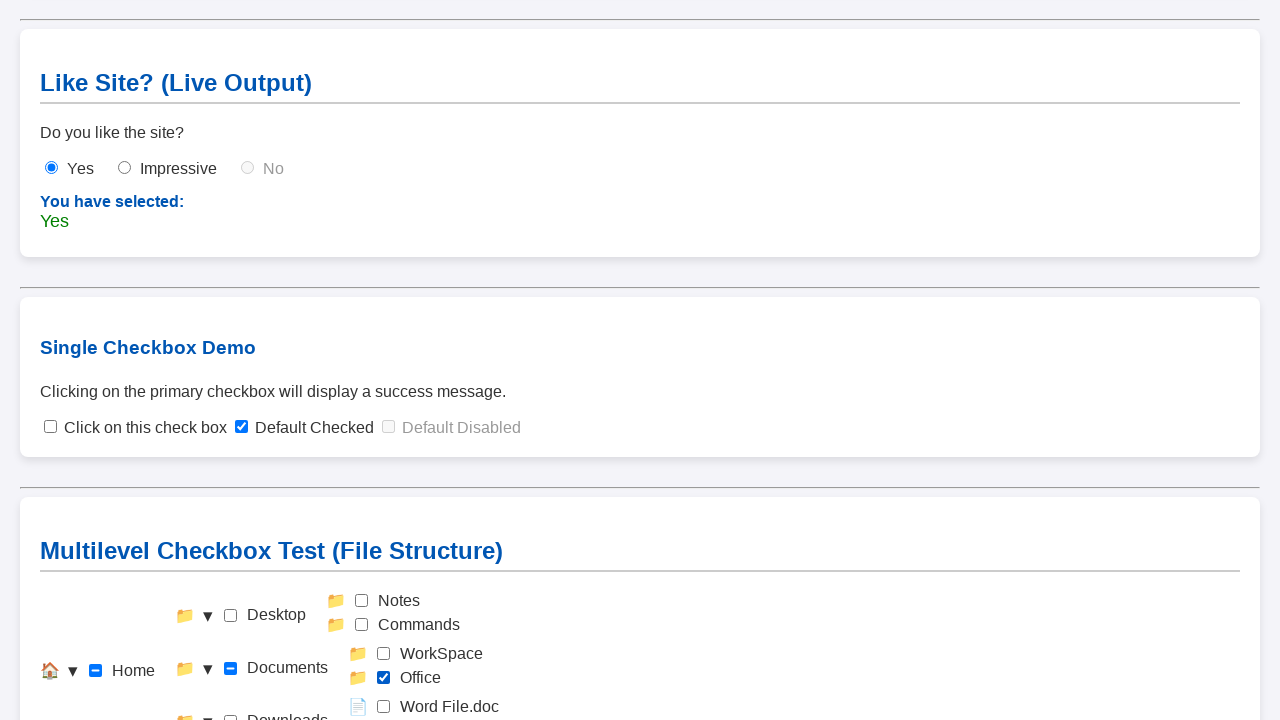

Verified checkbox output element is present after selecting Office
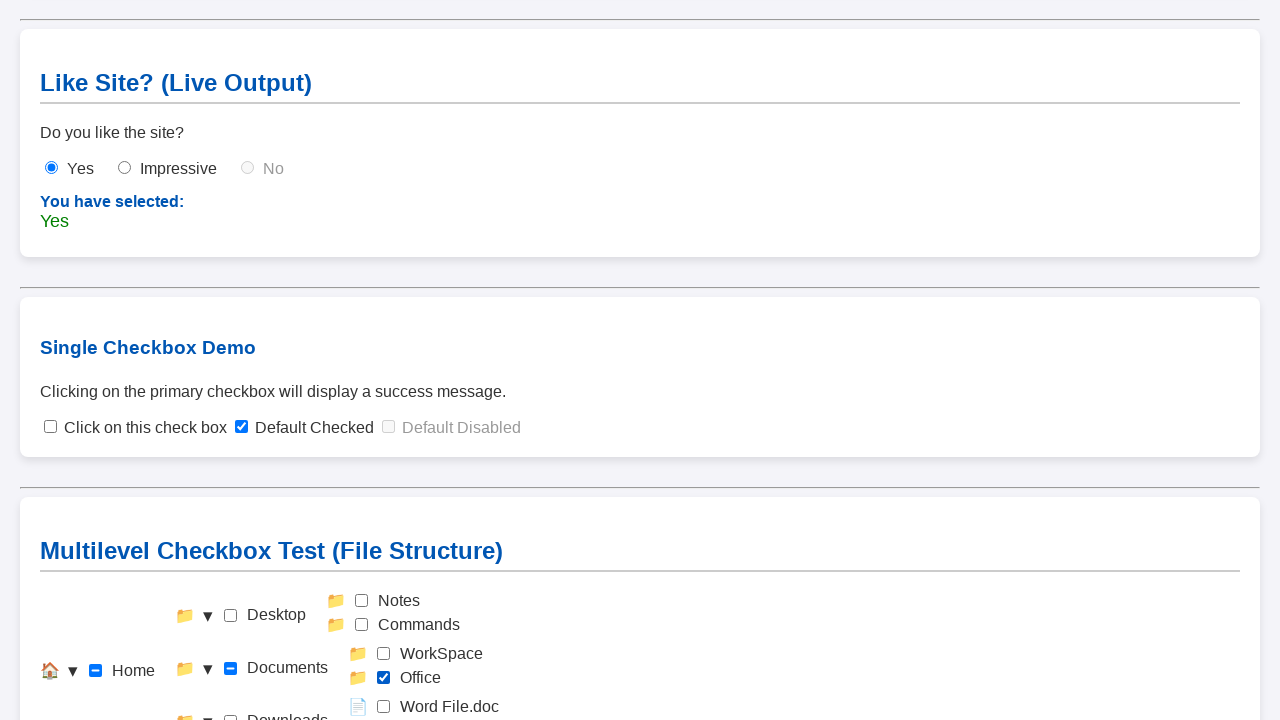

Reset checkboxes for testing Word File.doc at (96, 671) on #check-home
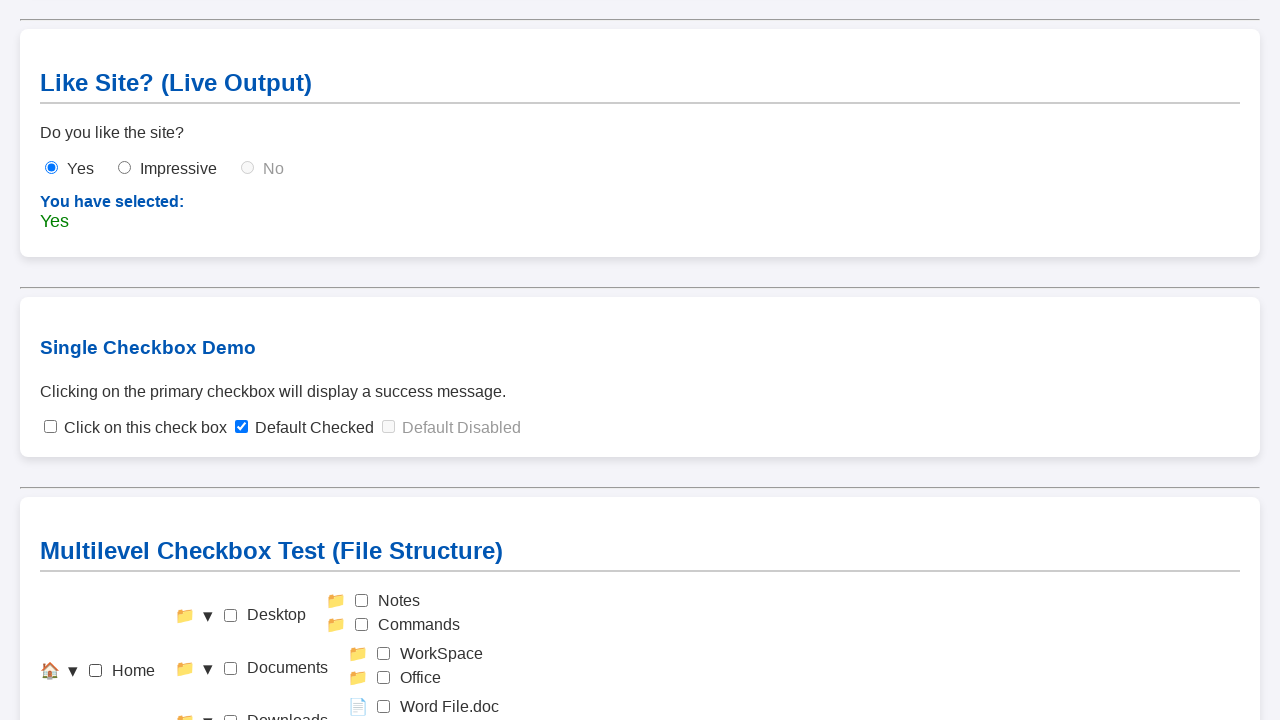

Clicked Level 3 checkbox: Word File.doc at (384, 707) on #check-wordfile
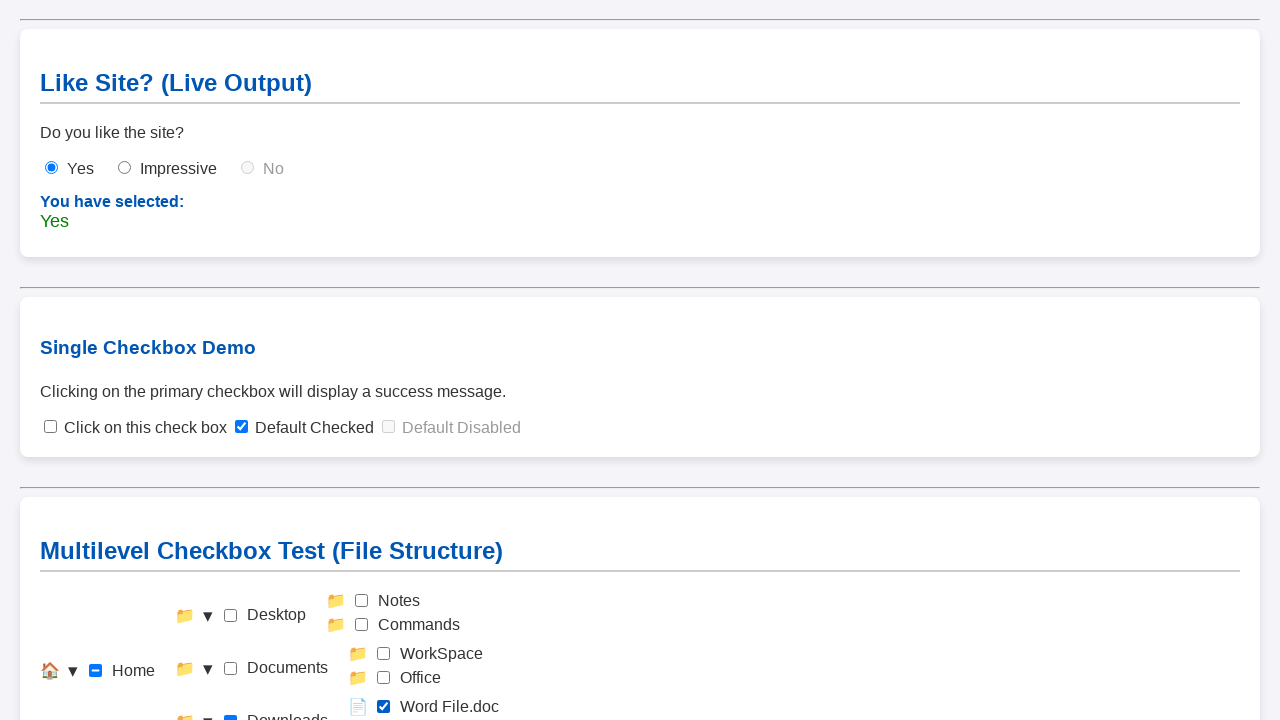

Waited for Word File.doc selection to register
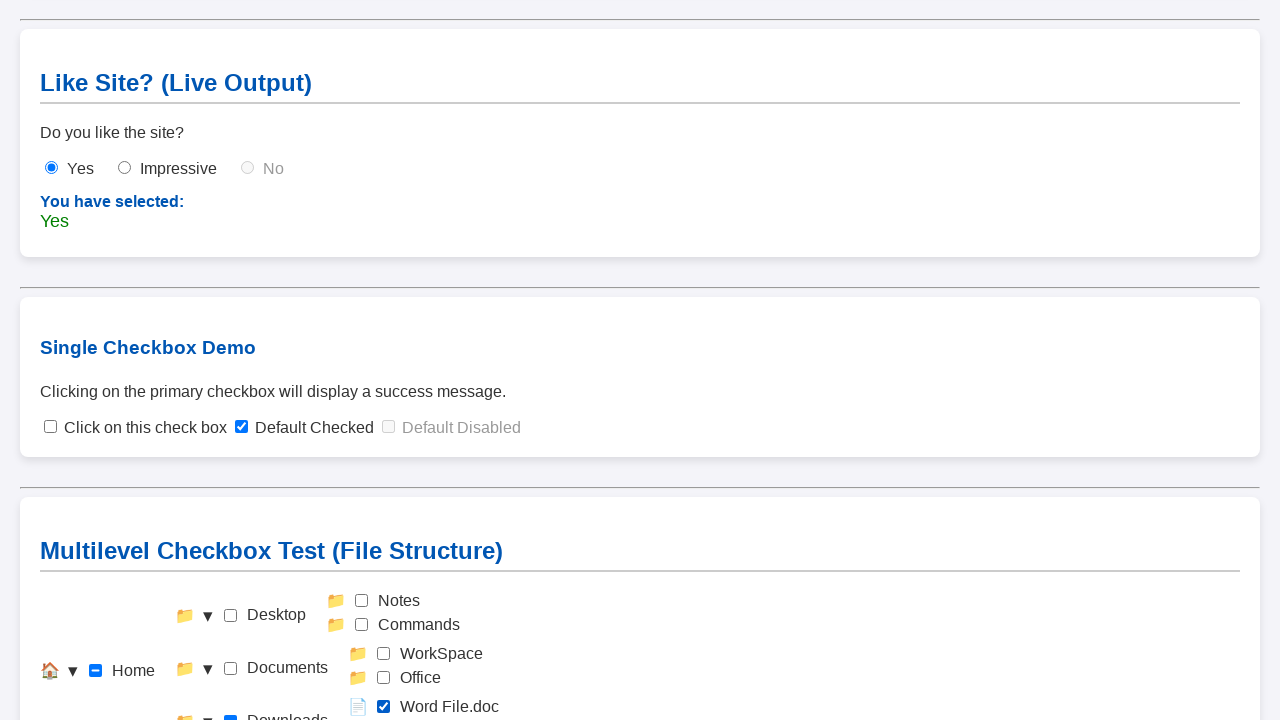

Verified checkbox output element is present after selecting Word File.doc
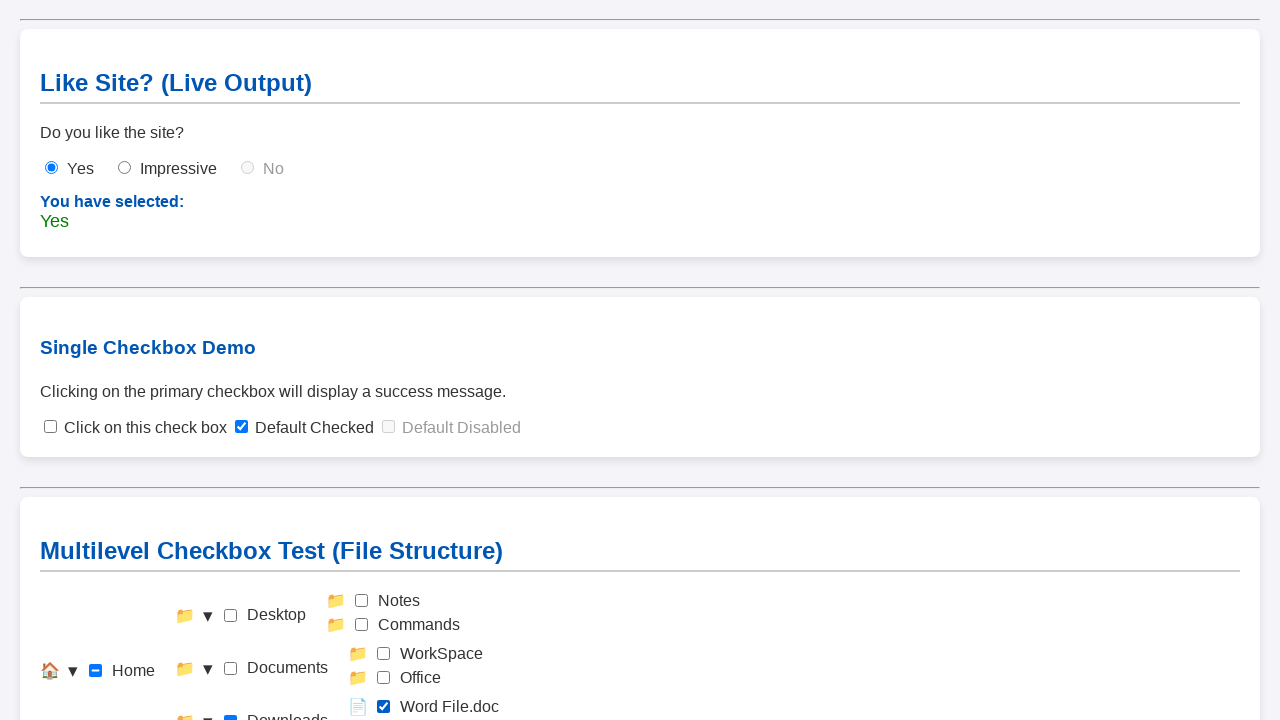

Reset checkboxes for testing Excel File.doc at (96, 671) on #check-home
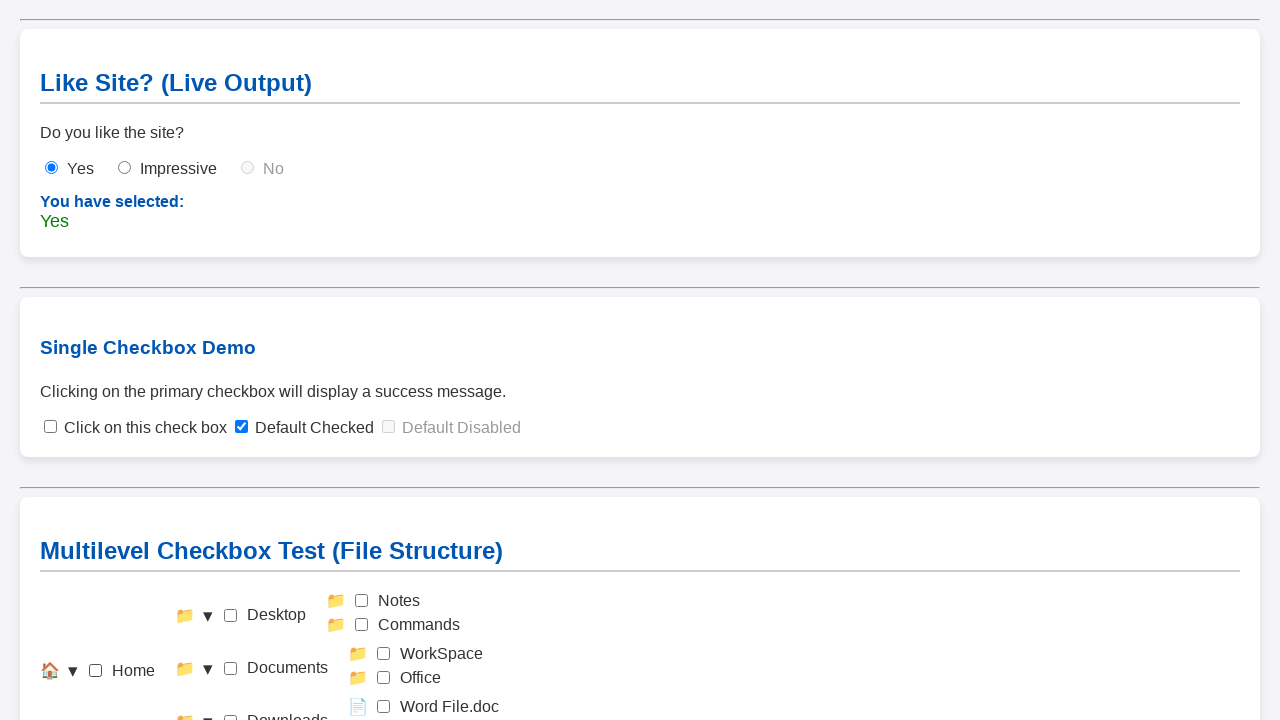

Clicked Level 3 checkbox: Excel File.doc at (384, 613) on #check-excelfile
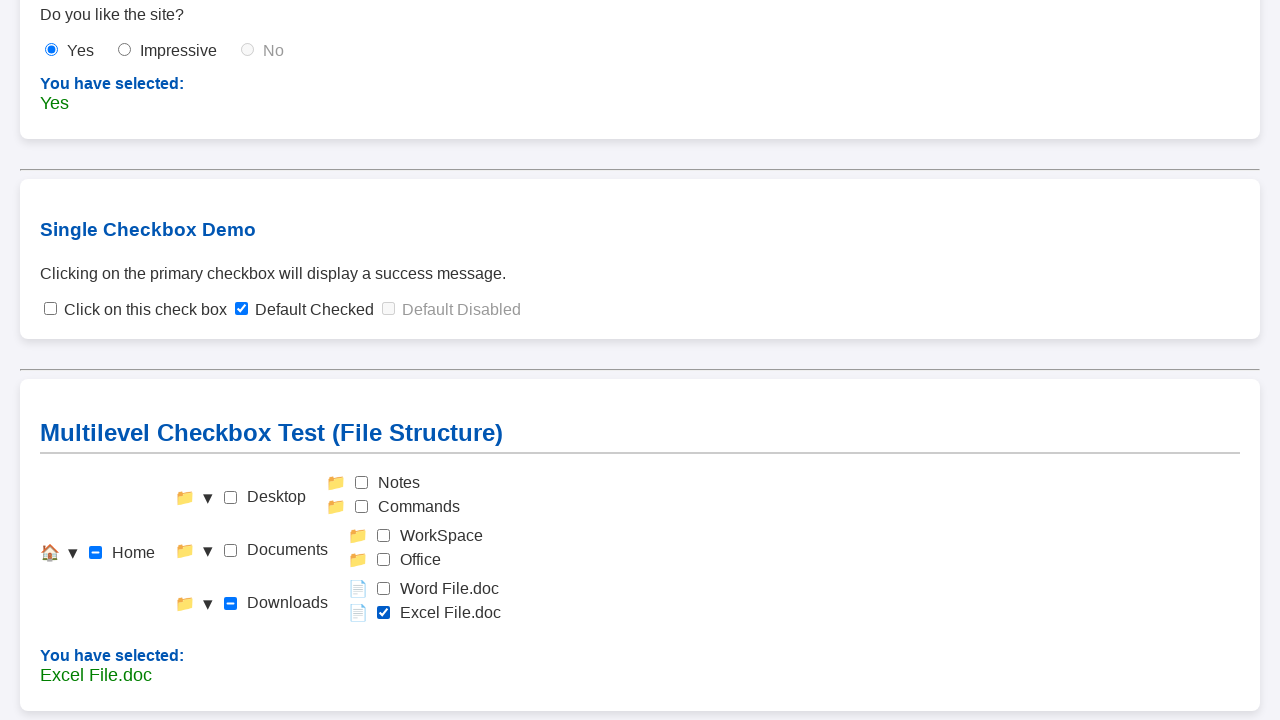

Waited for Excel File.doc selection to register
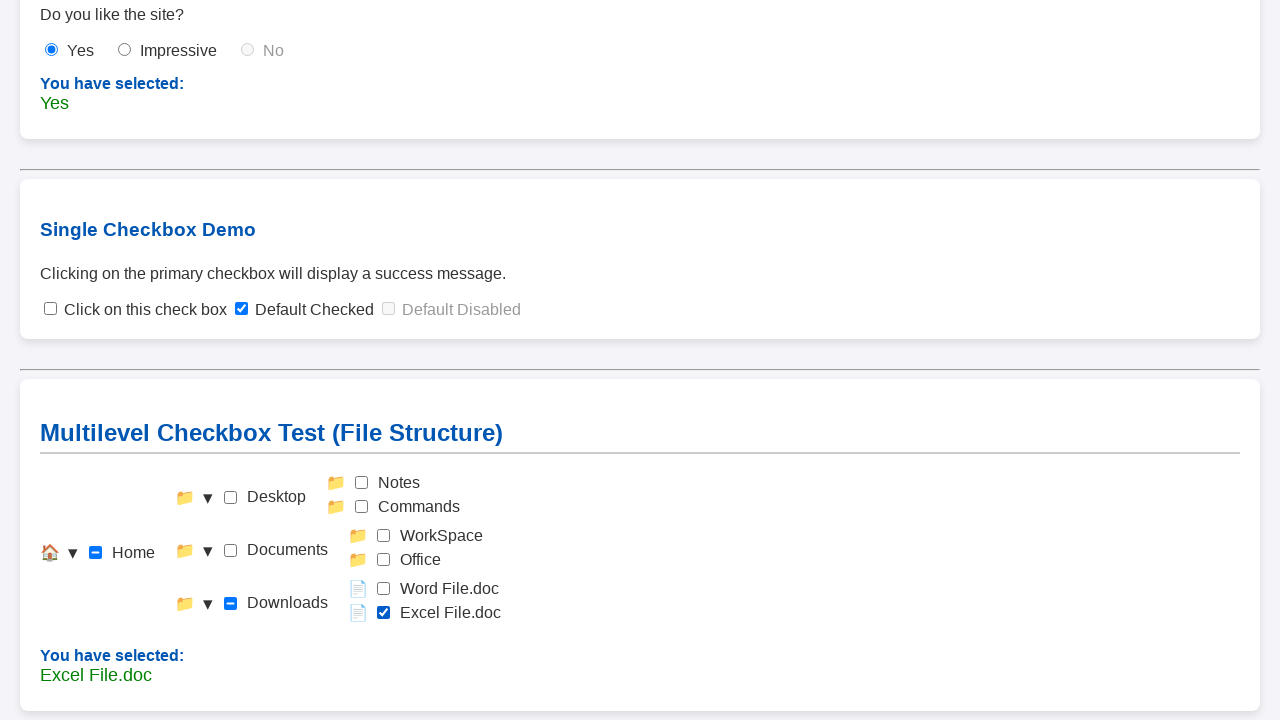

Verified checkbox output element is present after selecting Excel File.doc
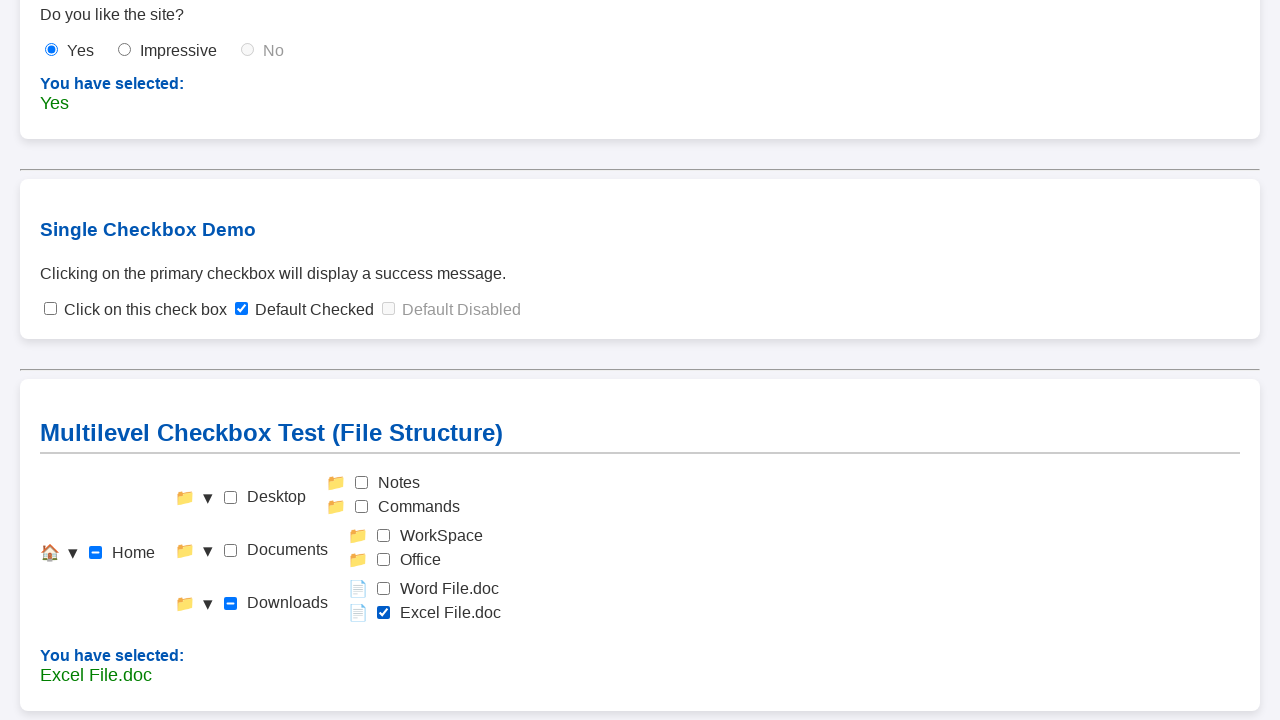

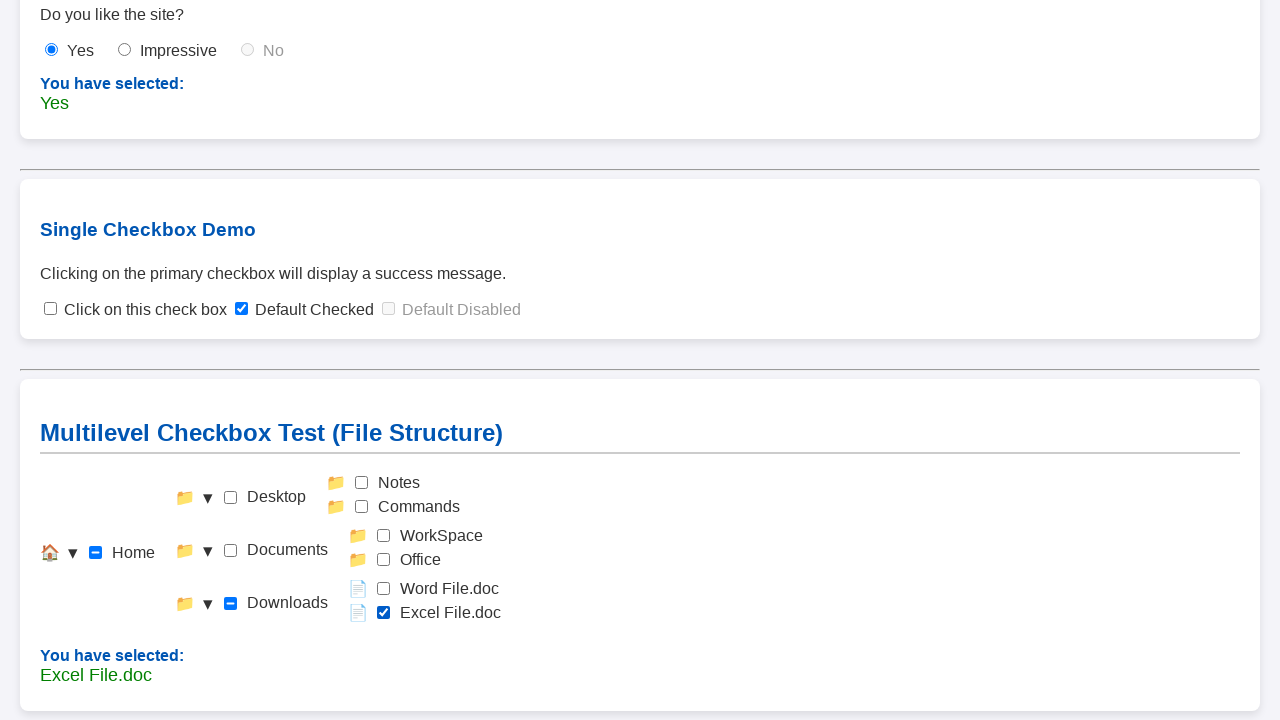